Navigates to a locators example page and verifies that there are exactly 5 elements with the class 'text'

Starting URL: https://kristinek.github.io/site/examples/locators

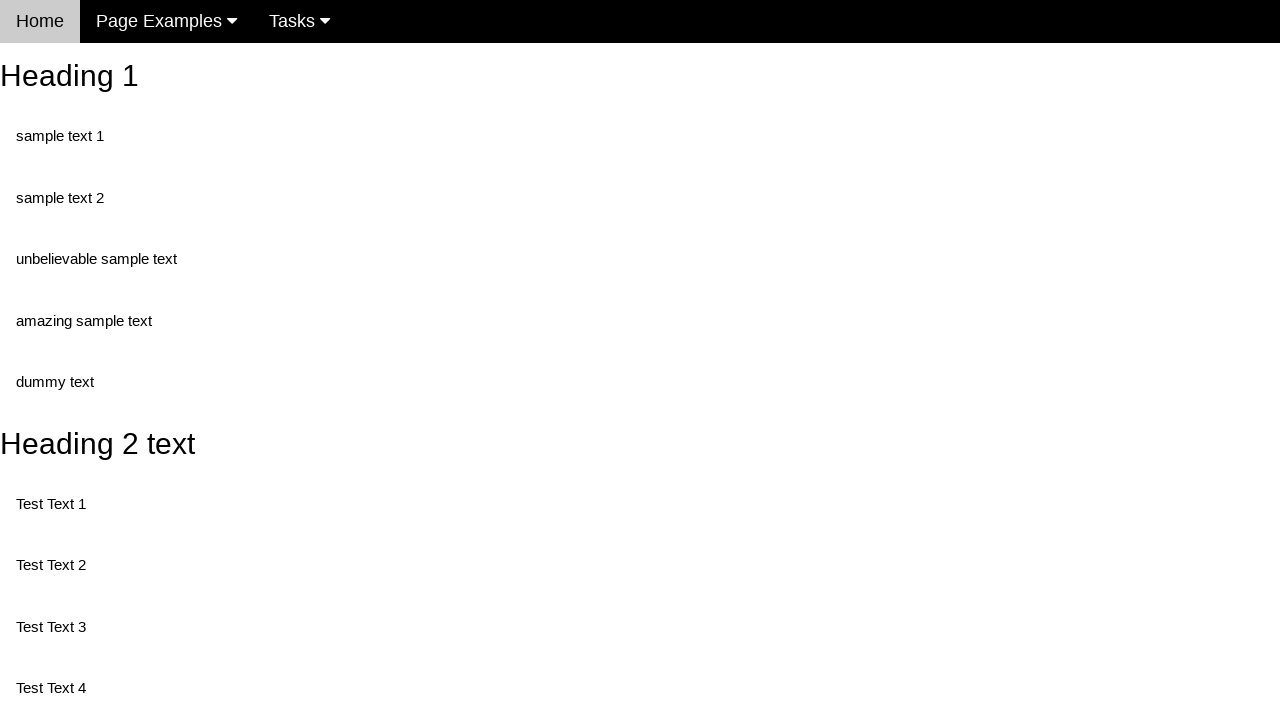

Navigated to locators example page
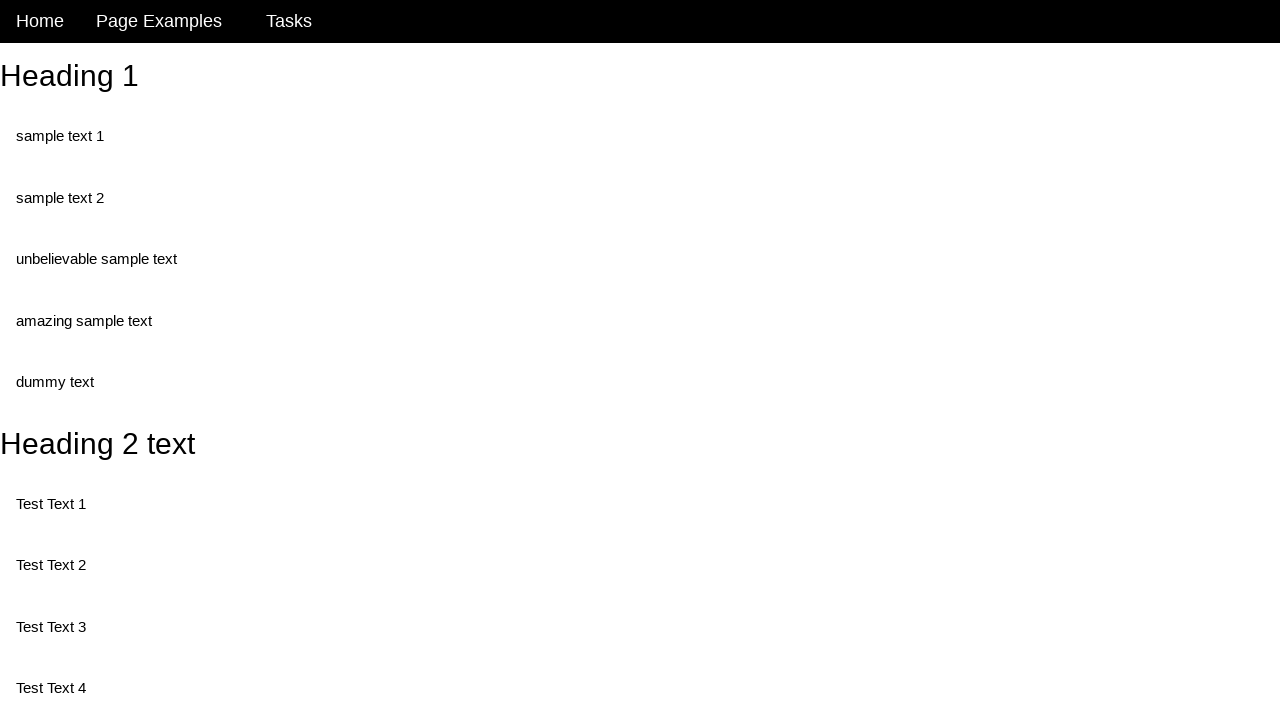

Located all elements with class 'text'
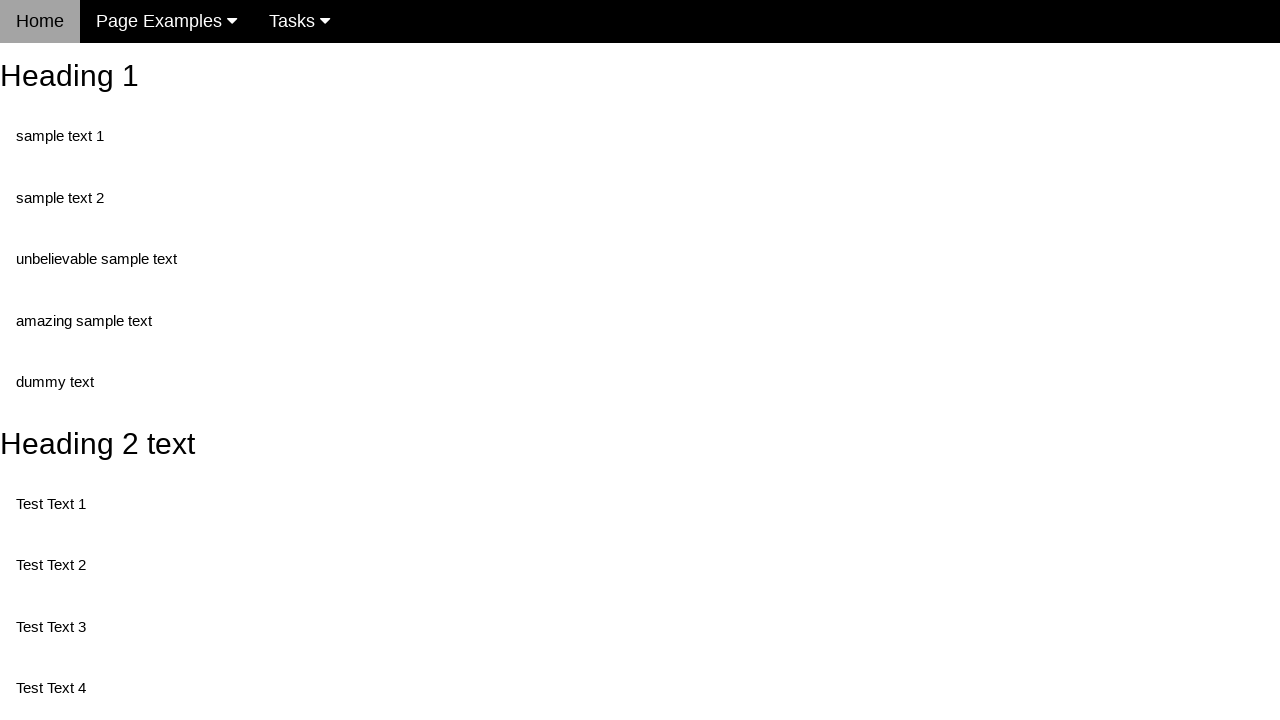

Verified that exactly 5 elements with class 'text' exist
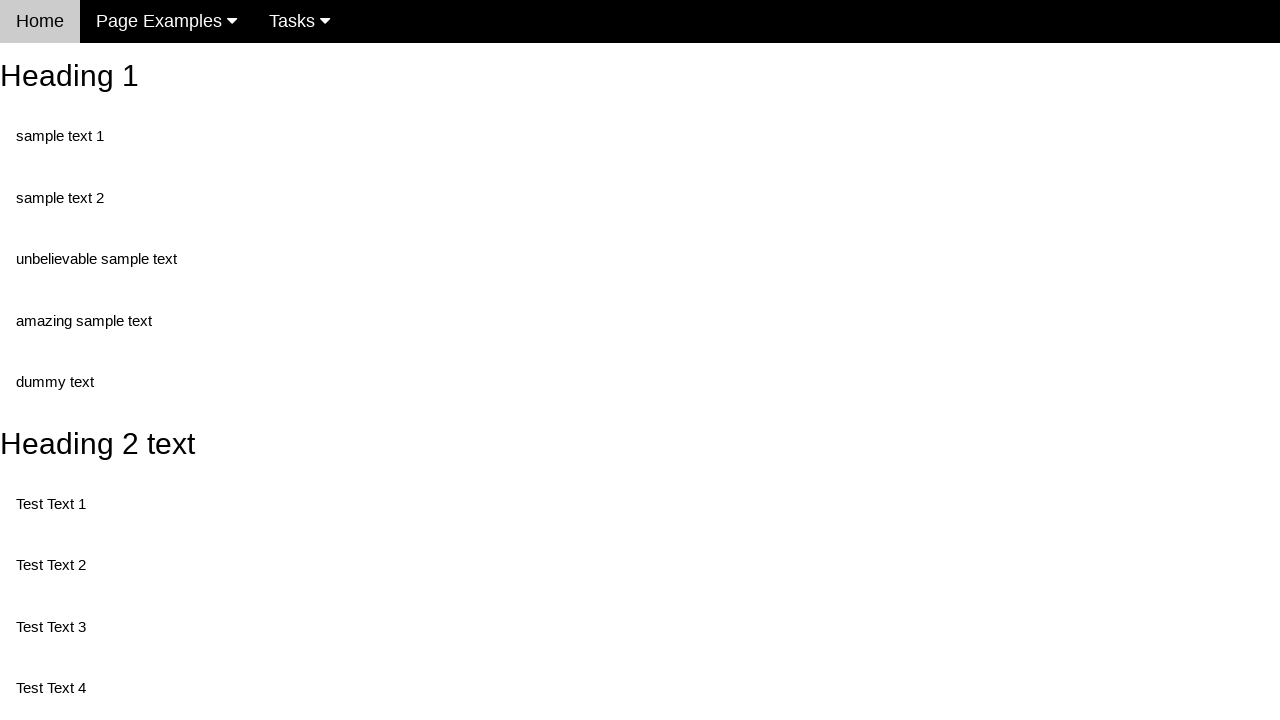

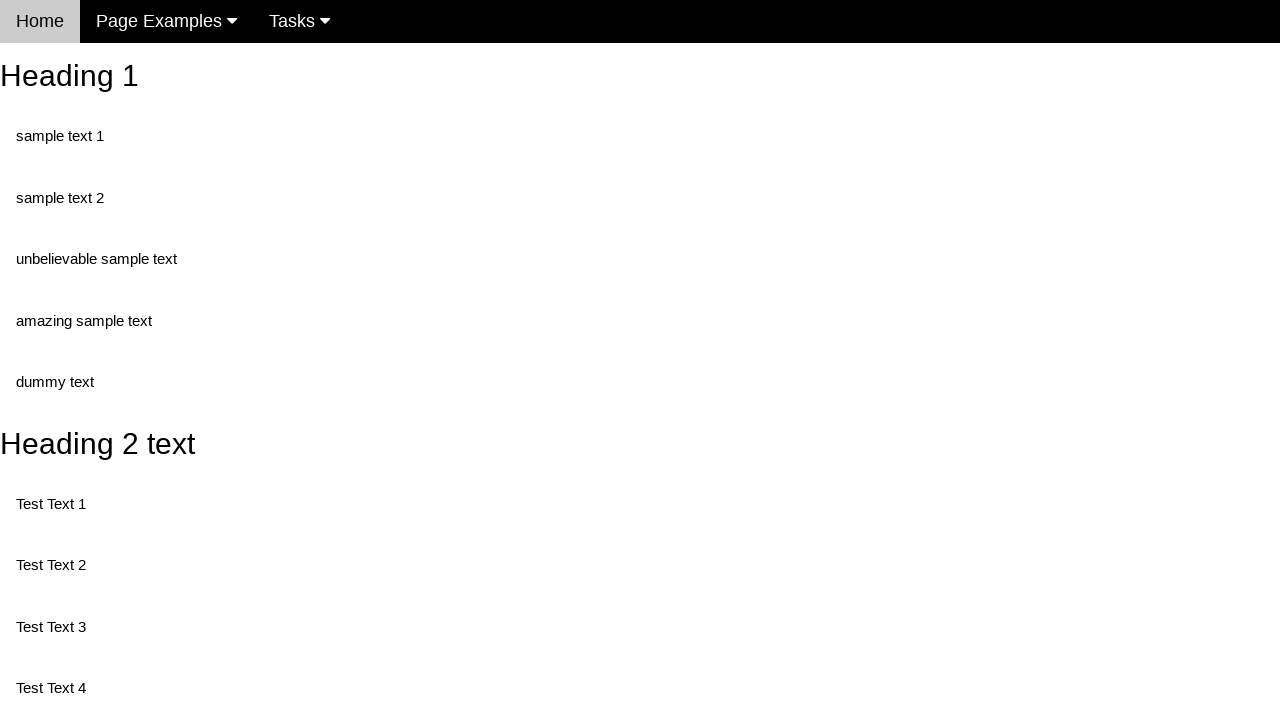